Tests web table sorting by clicking on a column header and verifying the data is sorted alphabetically

Starting URL: https://rahulshettyacademy.com/seleniumPractise/#/offers

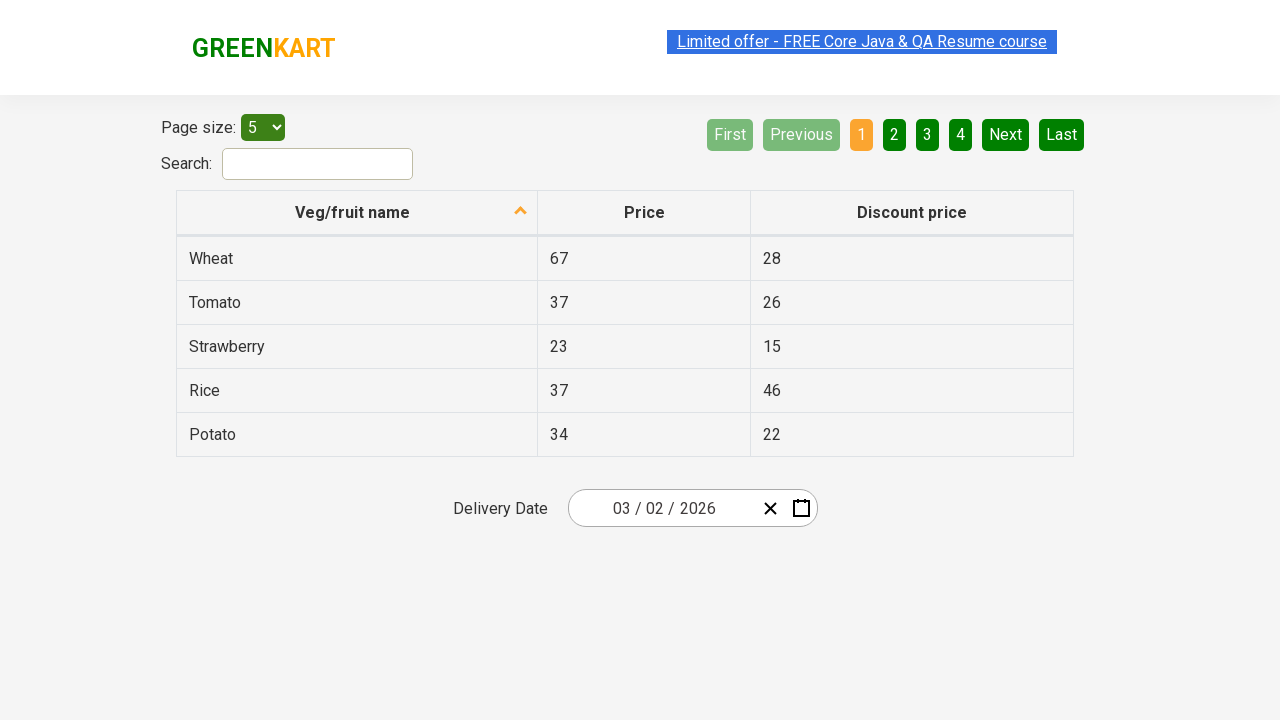

Clicked first column header to sort table at (357, 213) on th:nth-child(1)
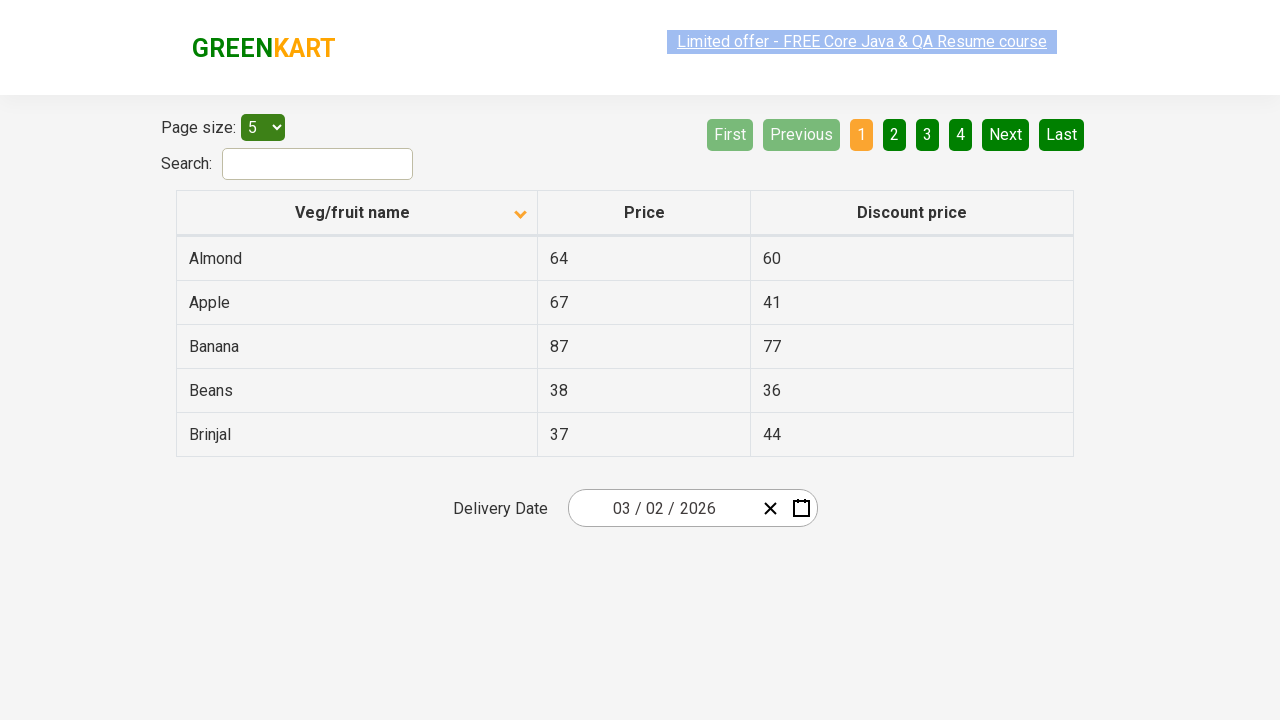

Table rows loaded after sorting
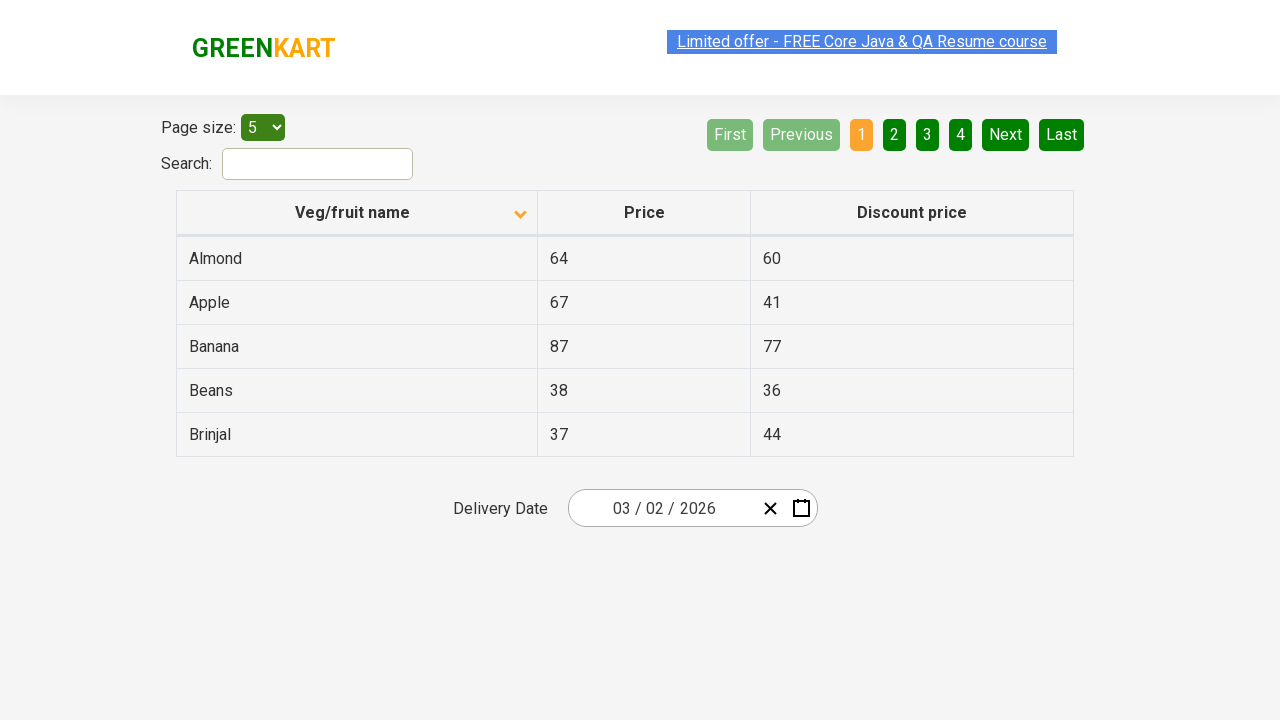

Retrieved all vegetable names from first column for sorting validation
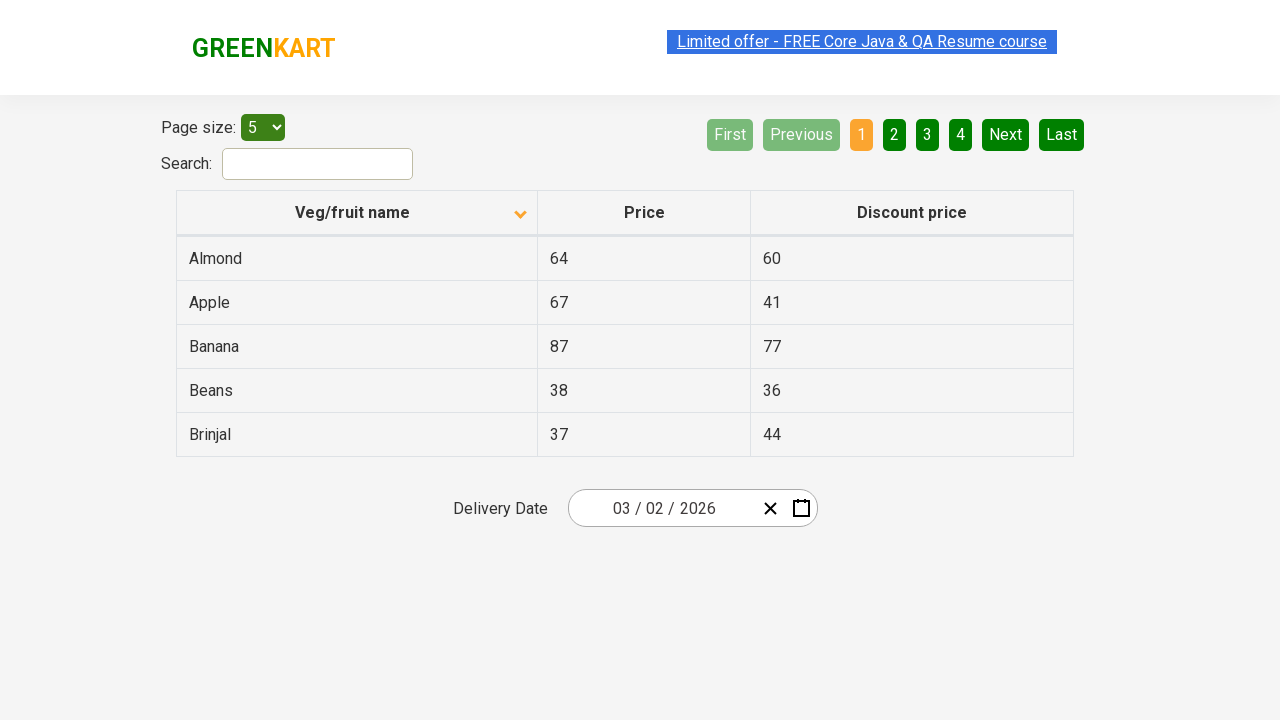

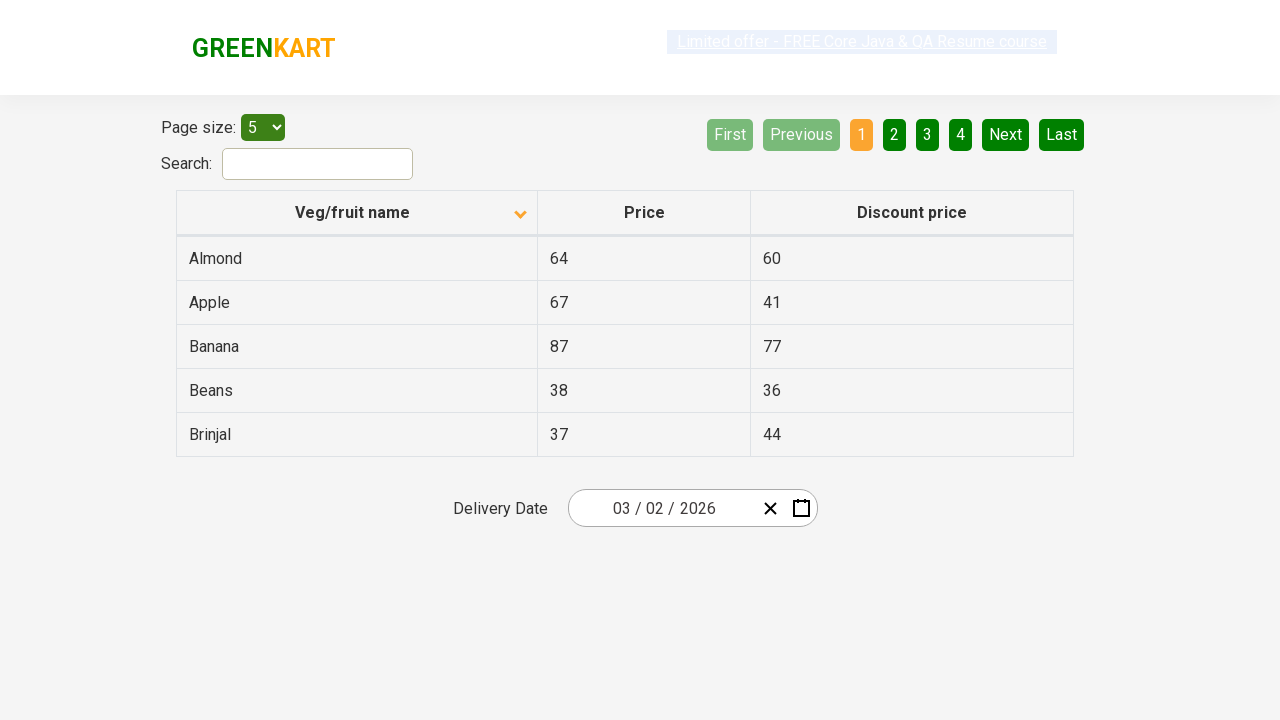